Fills out a form with name, email, and address information, then submits it

Starting URL: https://demoqa.com/text-box

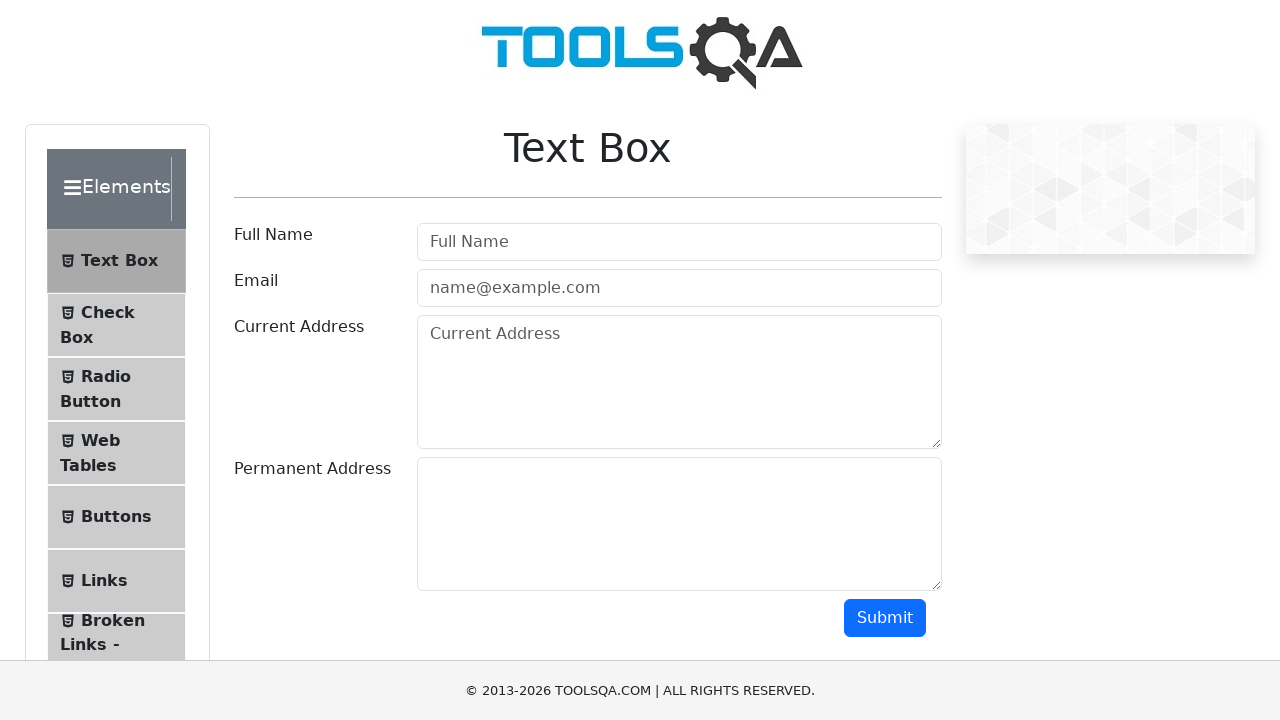

Scrolled down 500px for form visibility
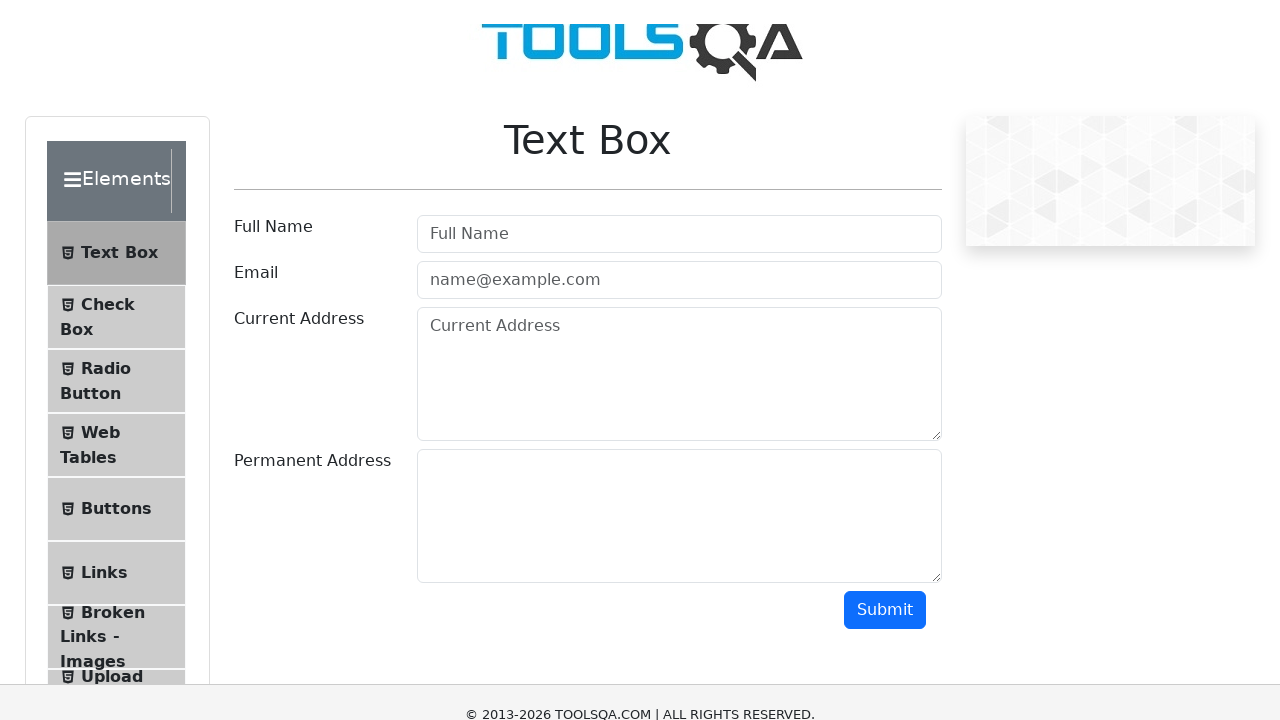

Filled name field with 'Rashadul' on .form-control >> nth=0
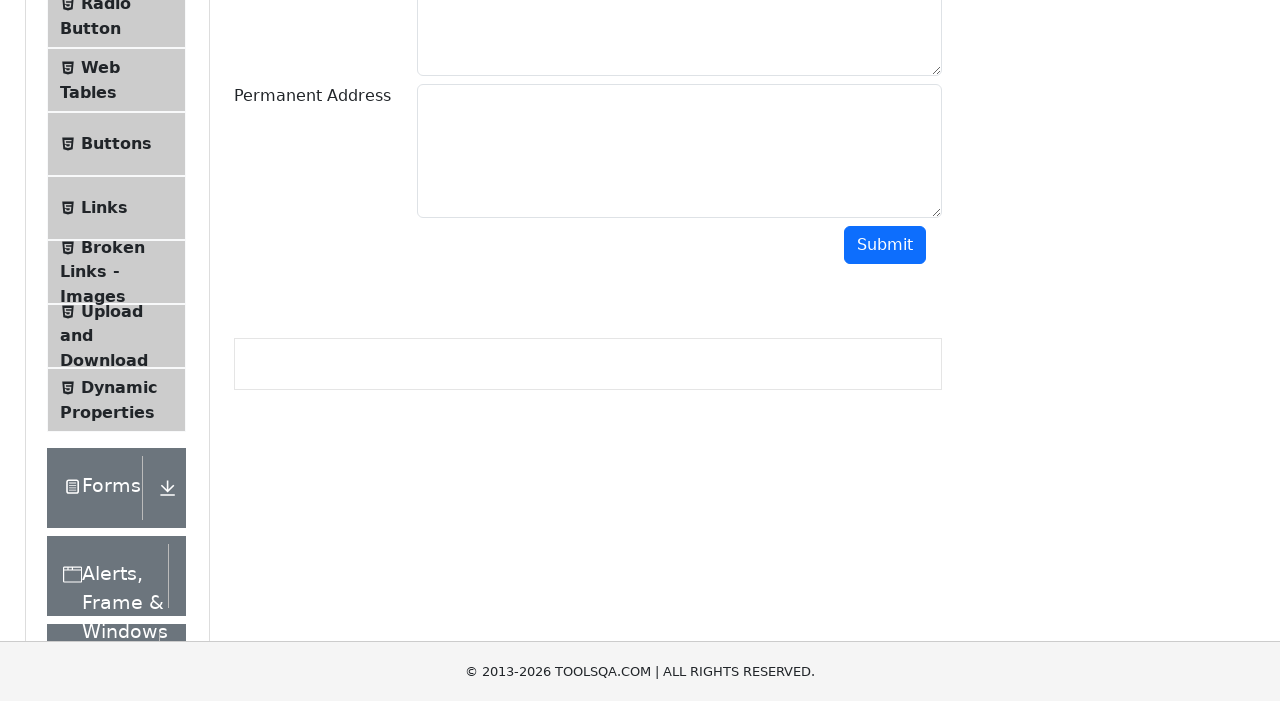

Filled email field with 'rasu99@gmail.com' on .form-control >> nth=1
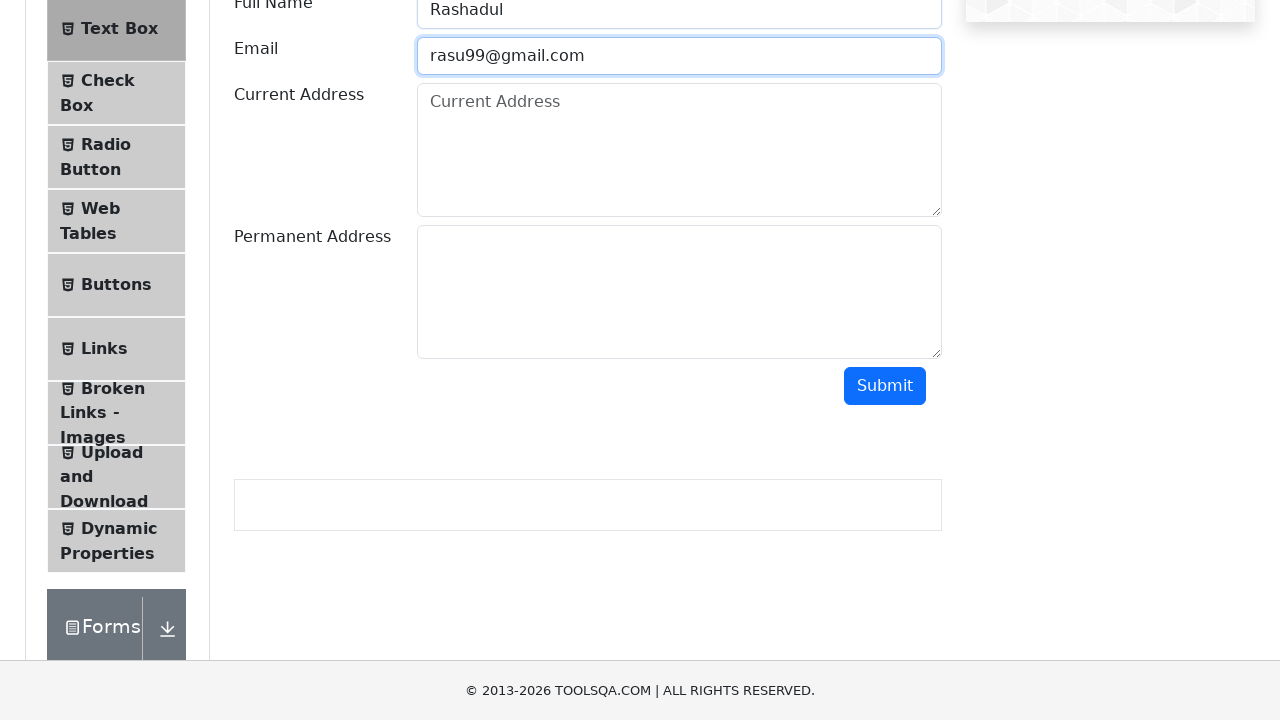

Filled address field with 'Ashulia' on .form-control >> nth=2
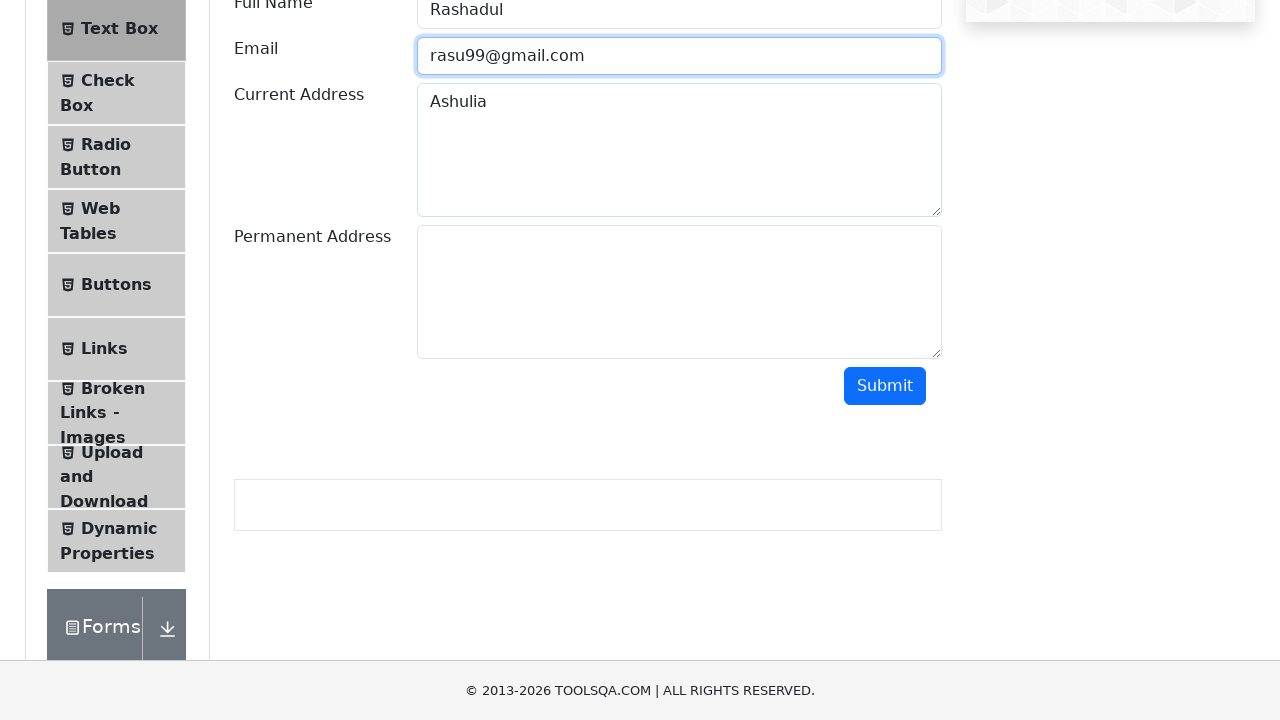

Filled city field with 'Islampur' on .form-control >> nth=3
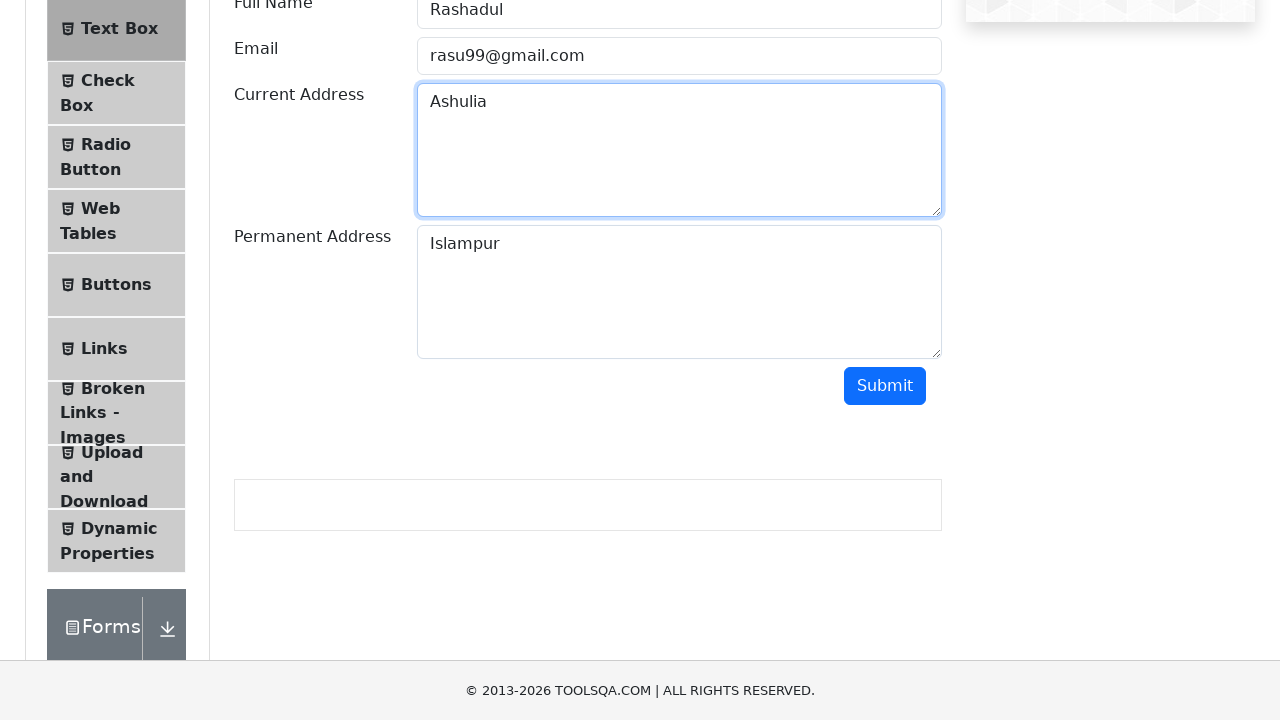

Clicked submit button to submit form at (885, 386) on .btn-primary
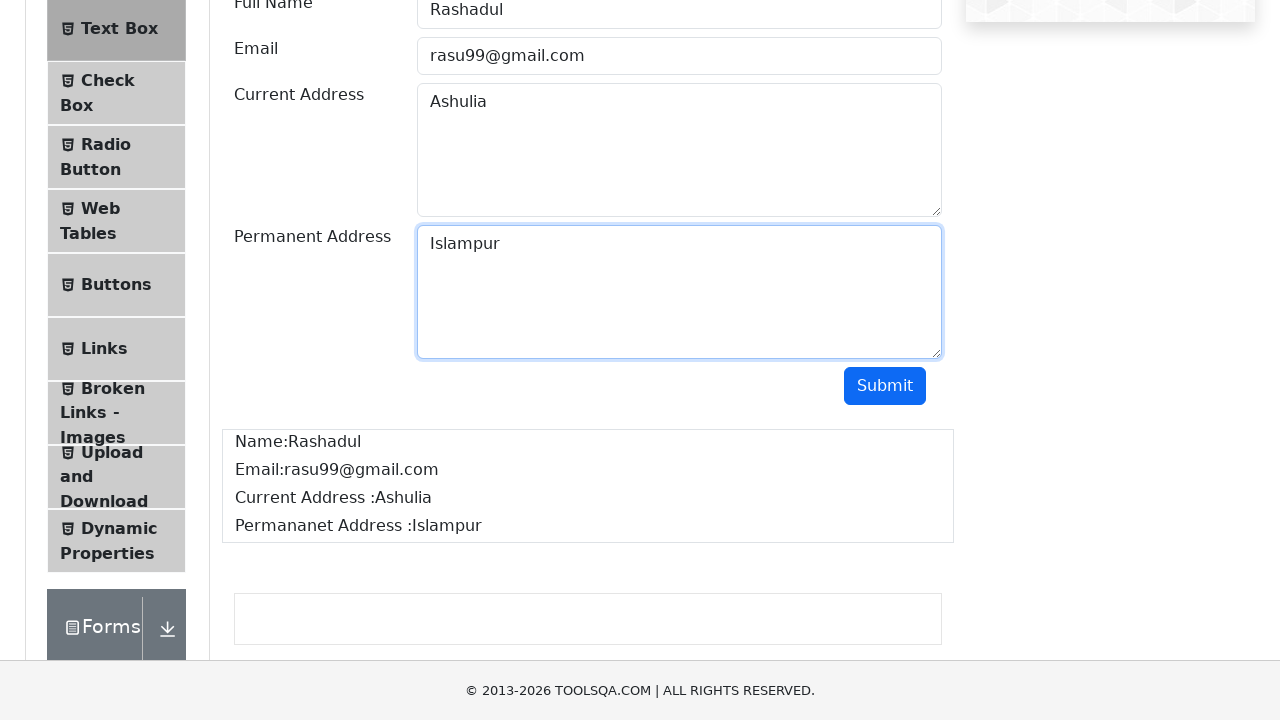

Form submission results loaded successfully
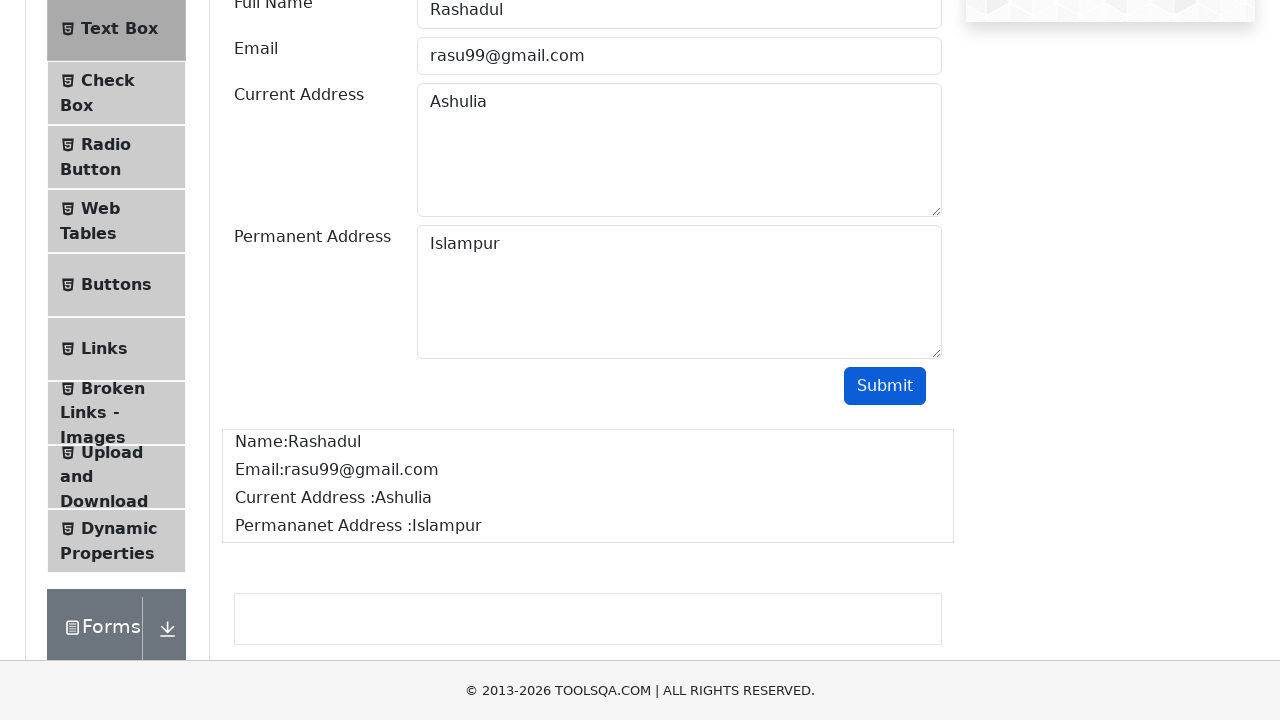

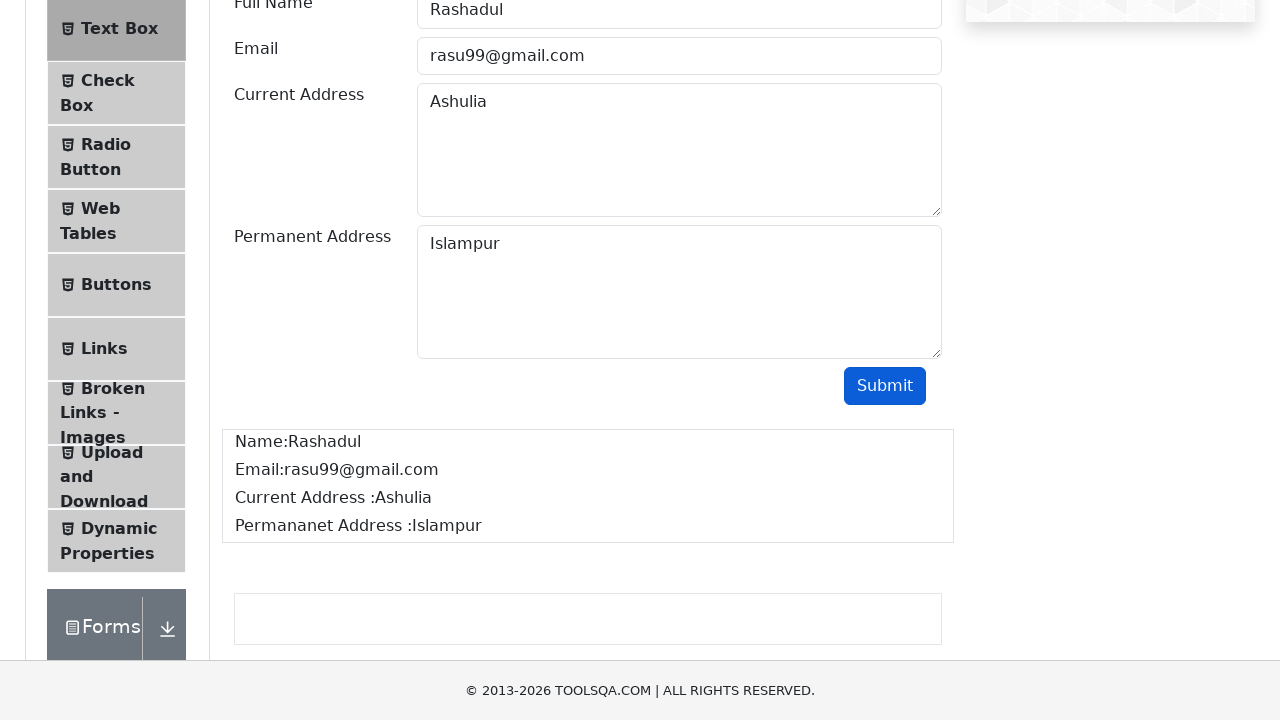